Tests tooltip functionality by hovering over an age input field and verifying the tooltip text appears

Starting URL: https://automationfc.github.io/jquery-tooltip/

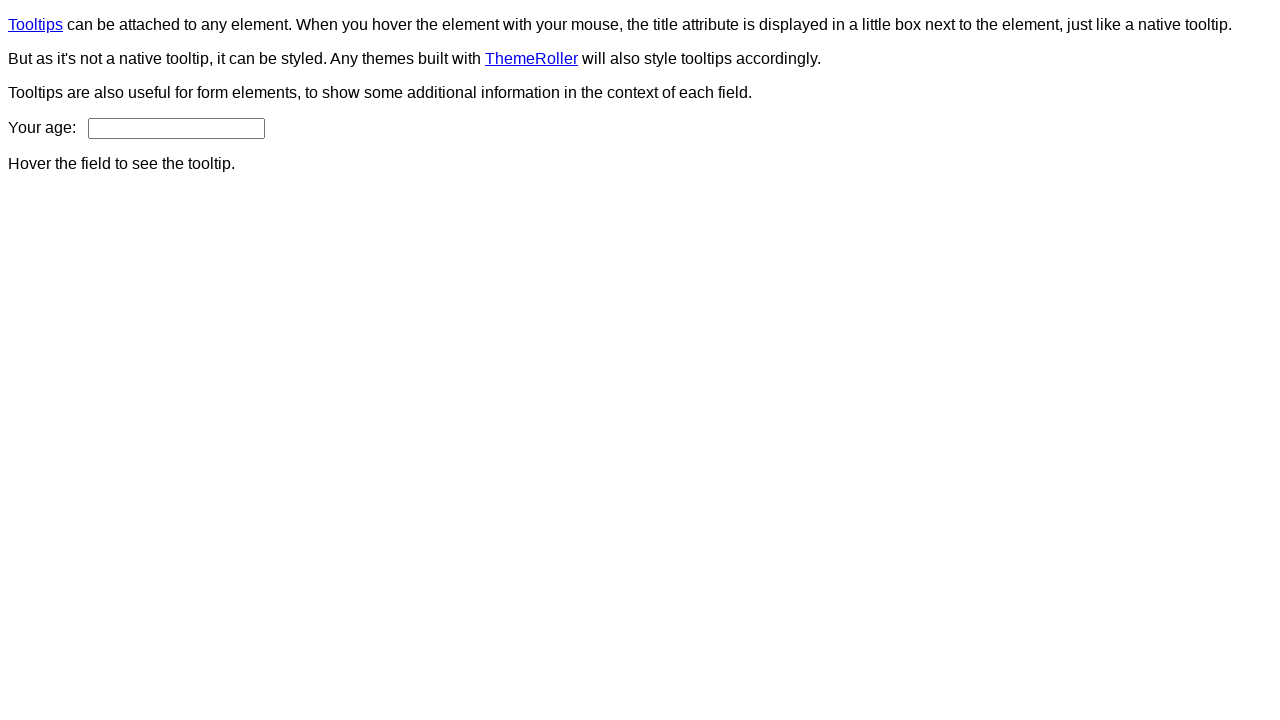

Hovered over age input field to trigger tooltip at (176, 128) on #age
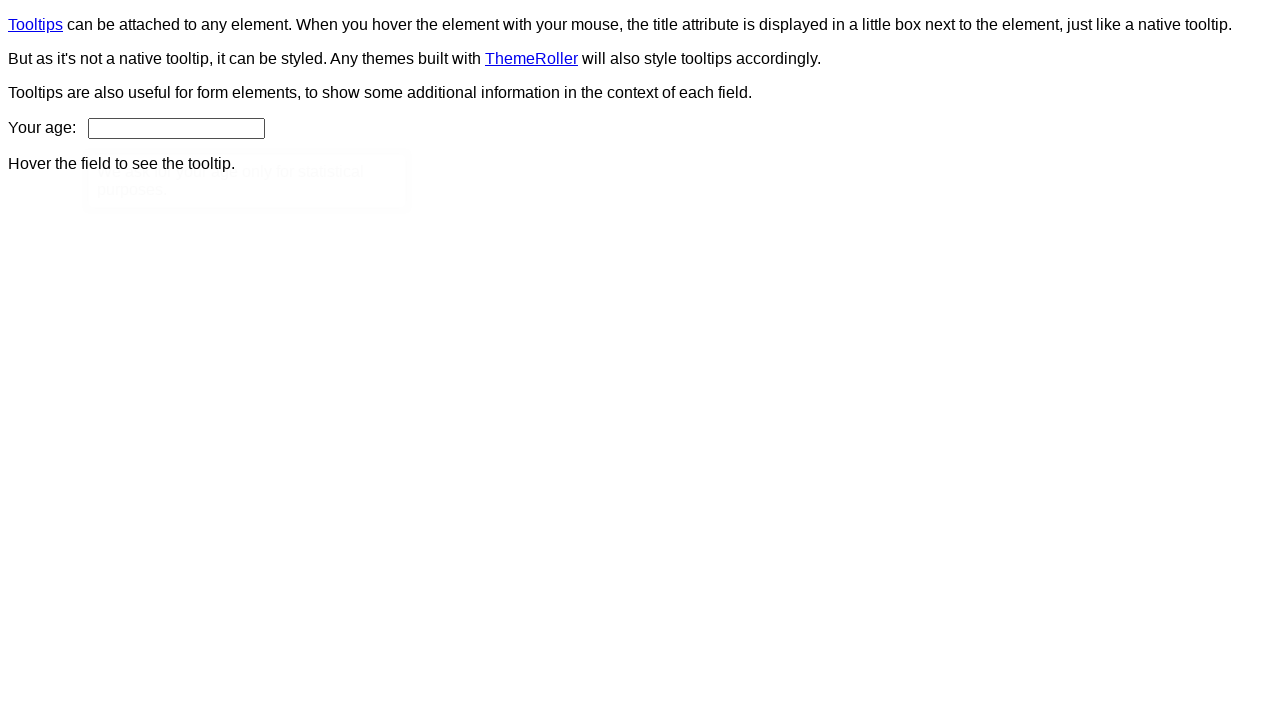

Tooltip content element loaded
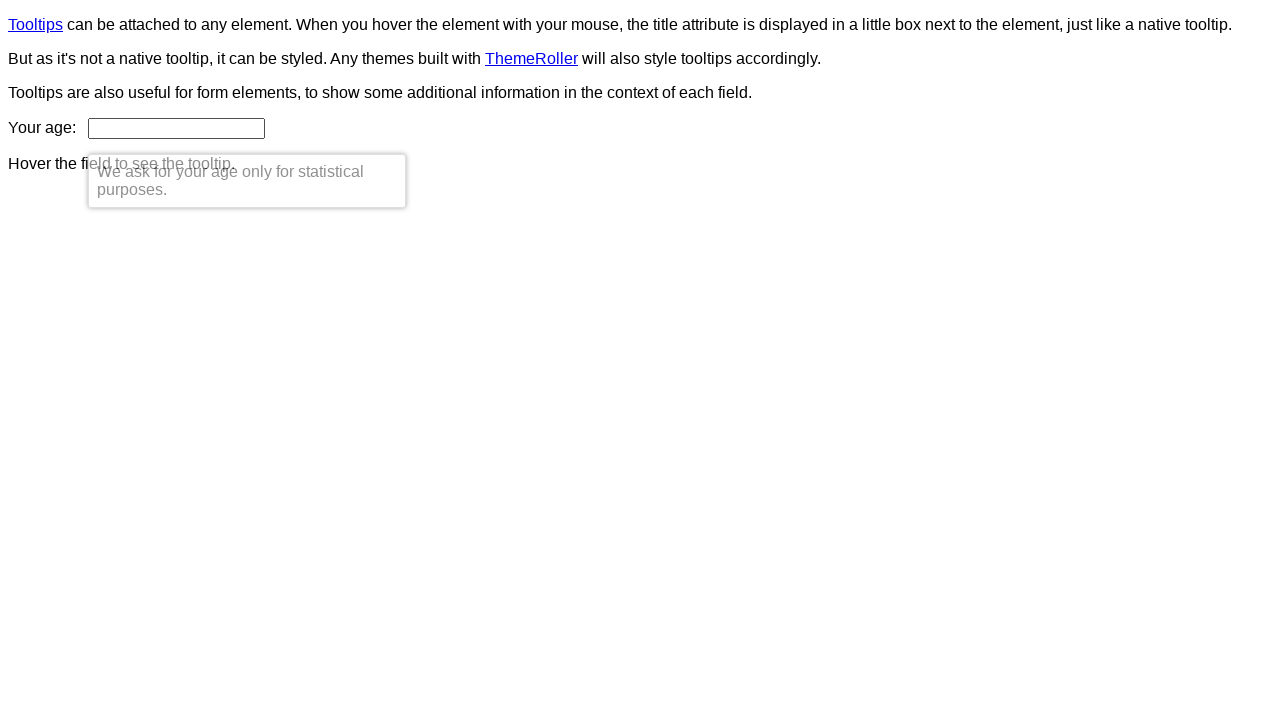

Verified tooltip text matches expected content: 'We ask for your age only for statistical purposes.'
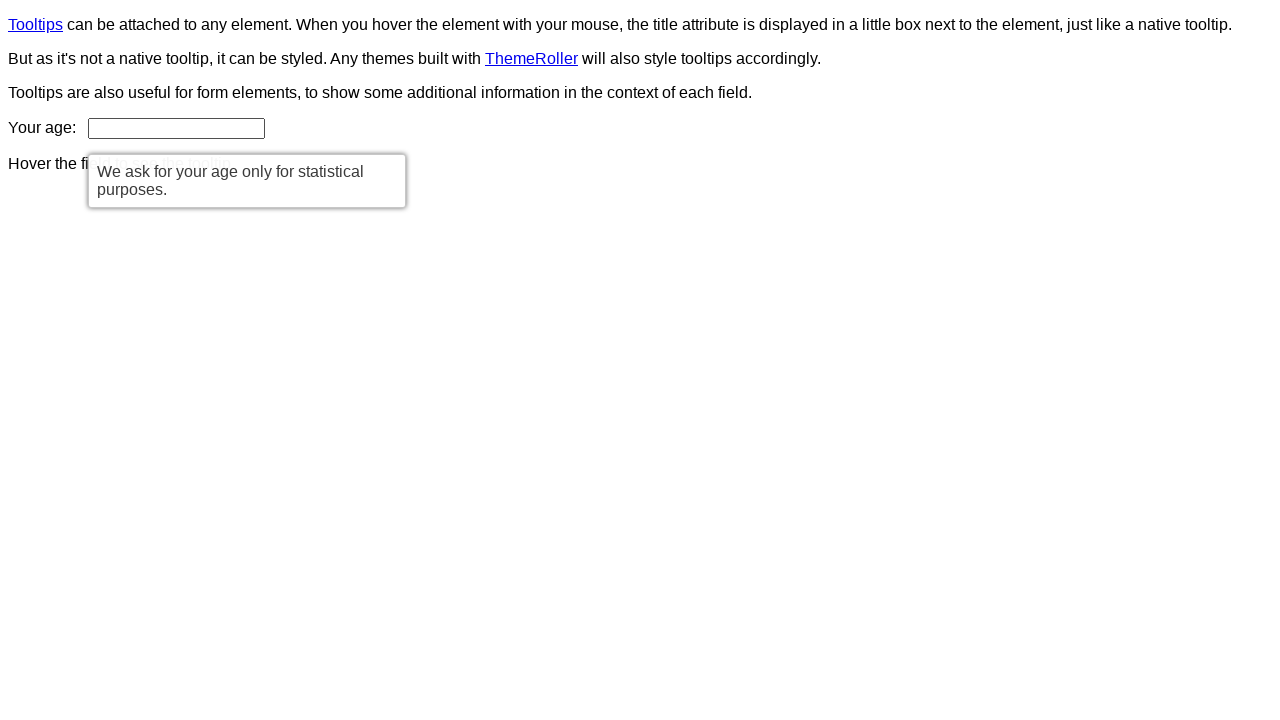

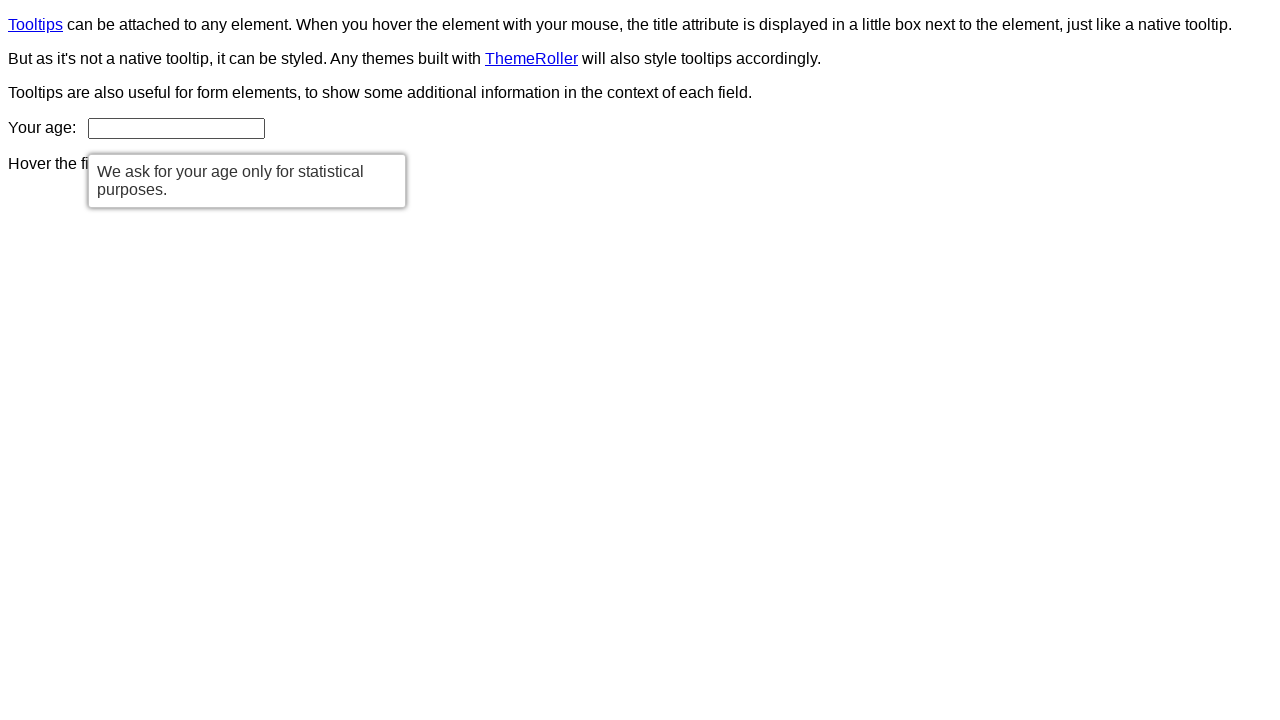